Tests a simple form by filling in first name, last name, city, and country fields, then clicking the submit button.

Starting URL: http://suninjuly.github.io/simple_form_find_task.html

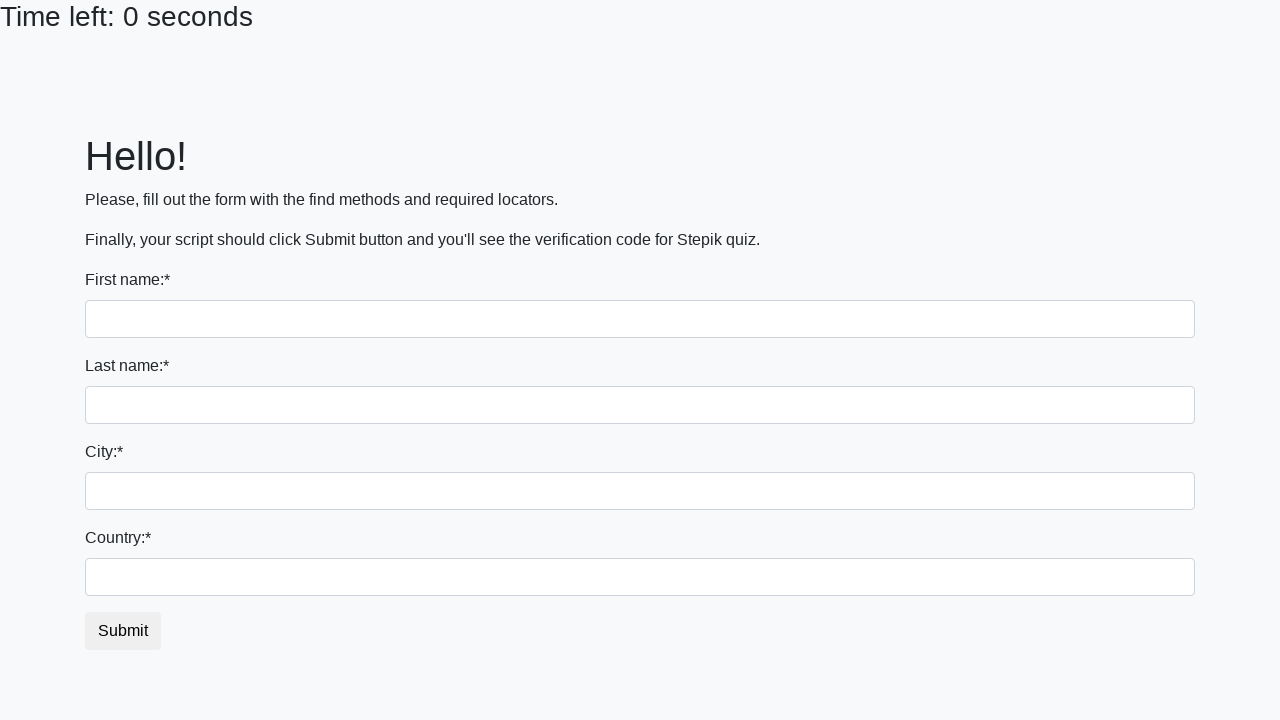

Filled first name field with 'Ivan' on input[name="first_name"]
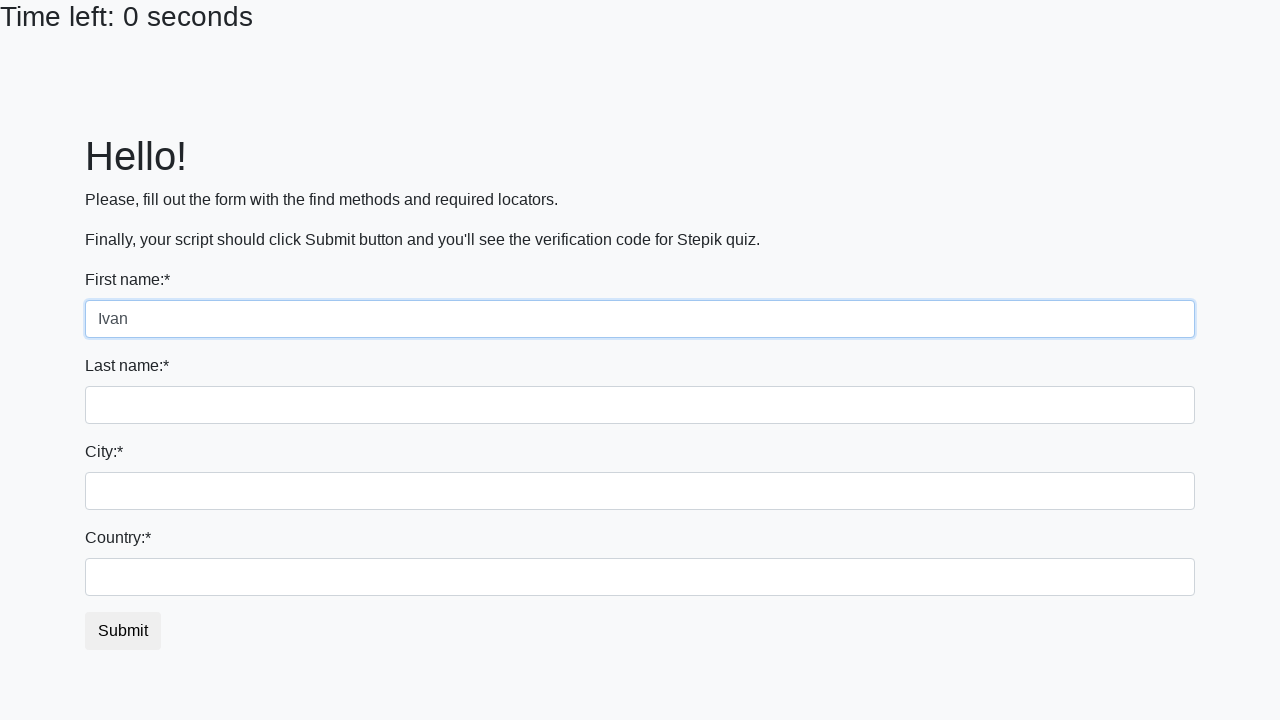

Filled last name field with 'Petrov' on input[name="last_name"]
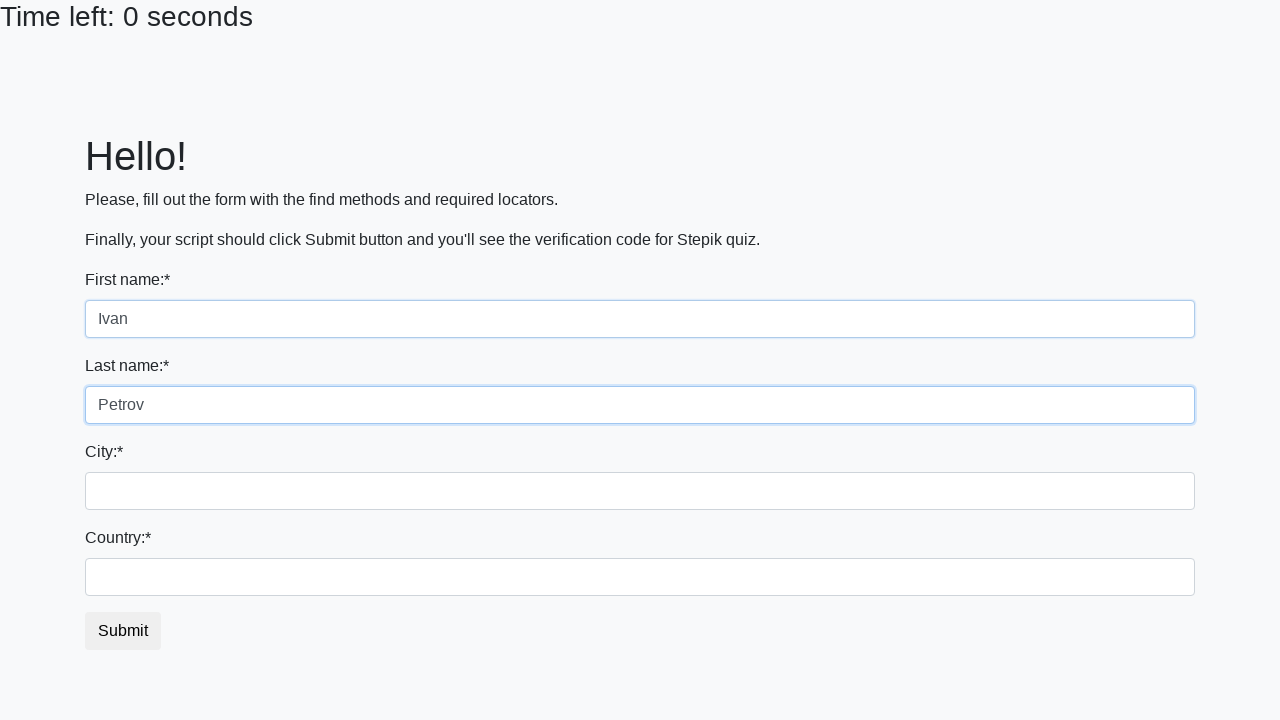

Filled city field with 'Smolensk' on .city
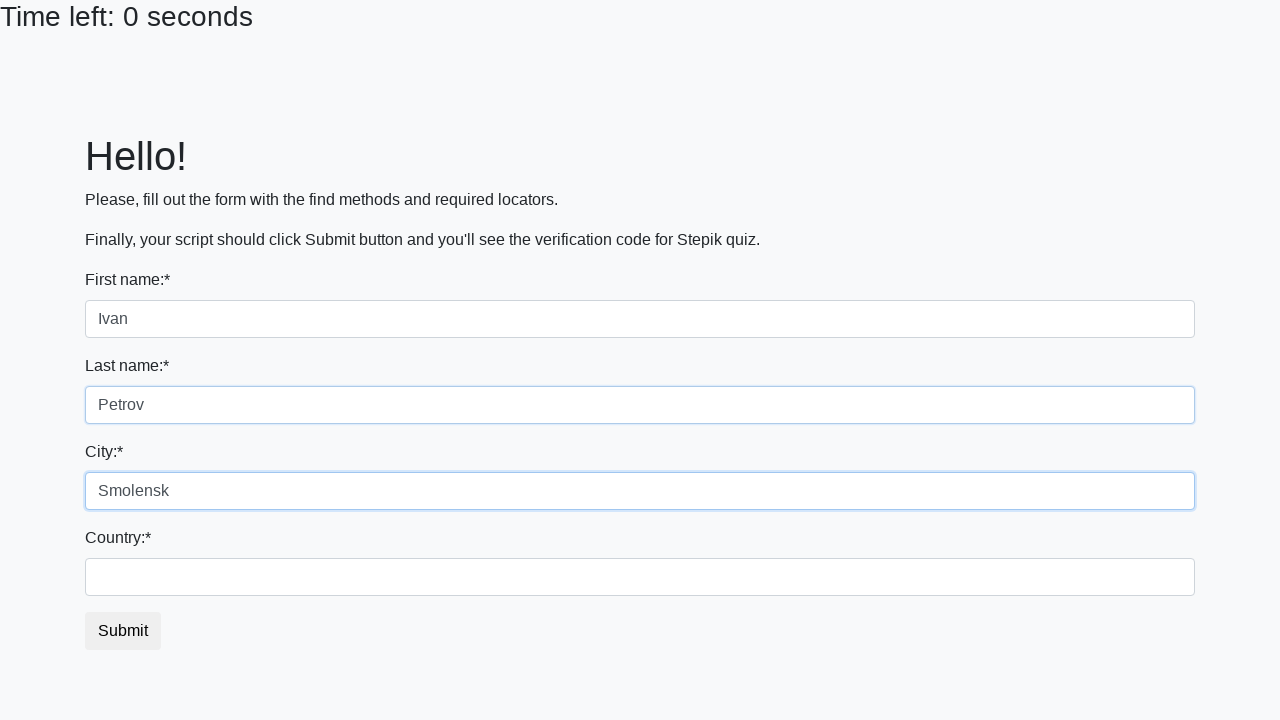

Filled country field with 'Russia' on #country
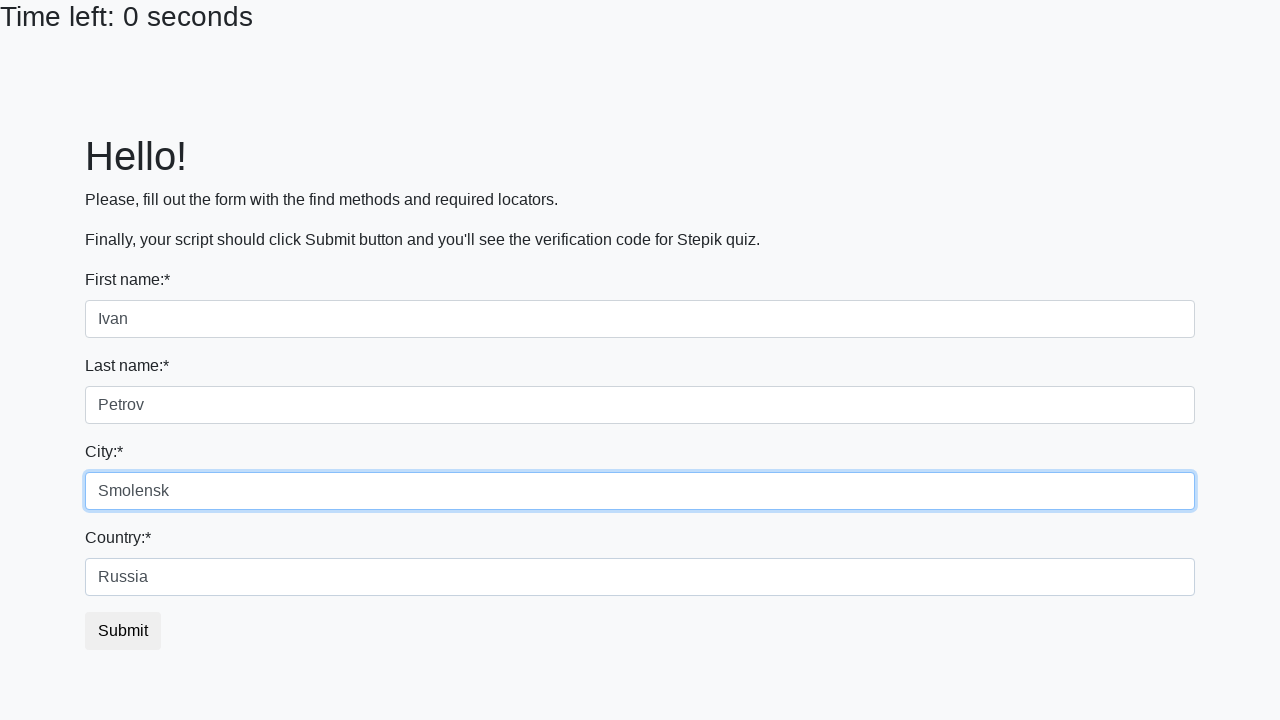

Clicked submit button to submit form at (123, 631) on button
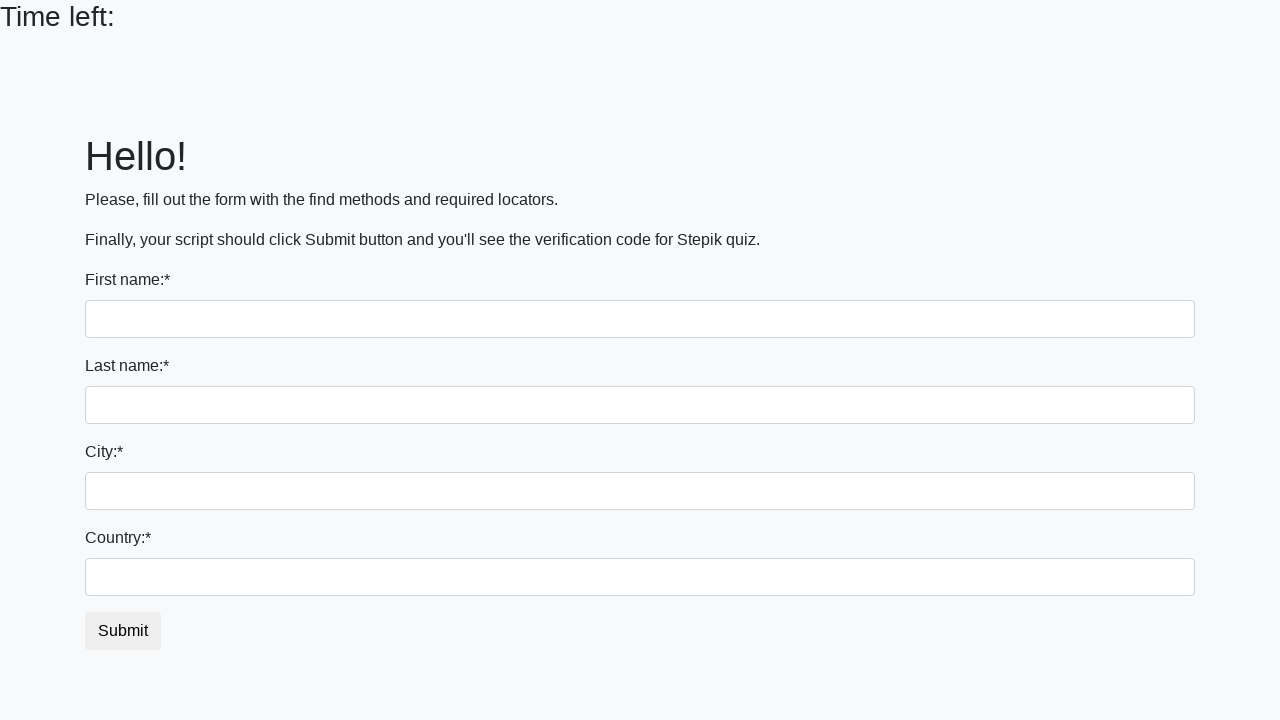

Waited 1000ms for form submission to complete
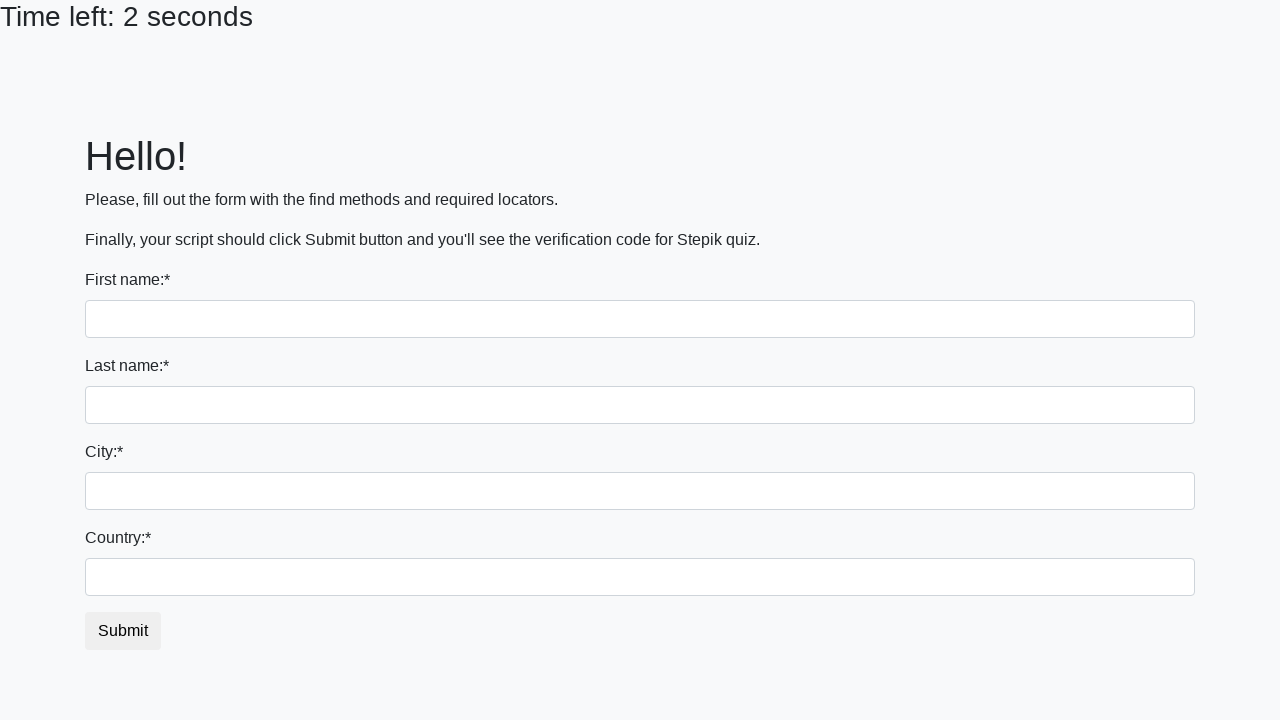

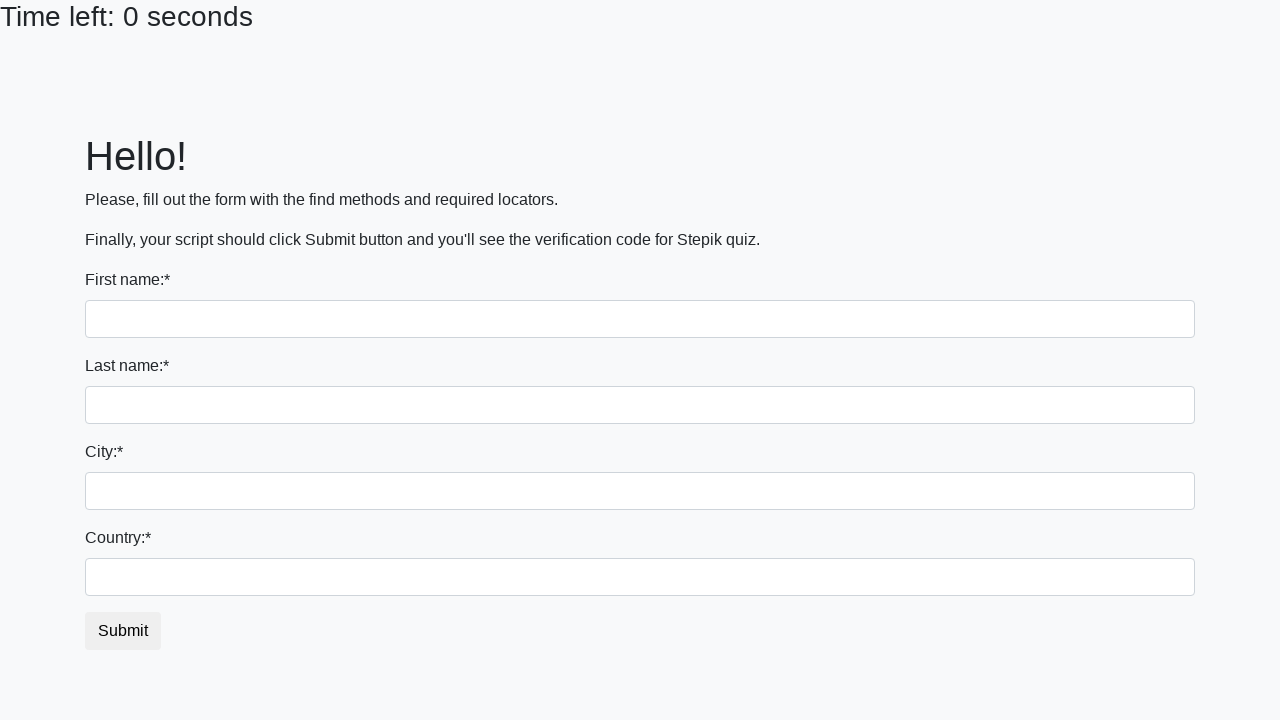